Tests keyboard input events by typing a string on a keyboard events practice page and verifying the typed text is displayed

Starting URL: https://training-support.net/webelements/keyboard-events

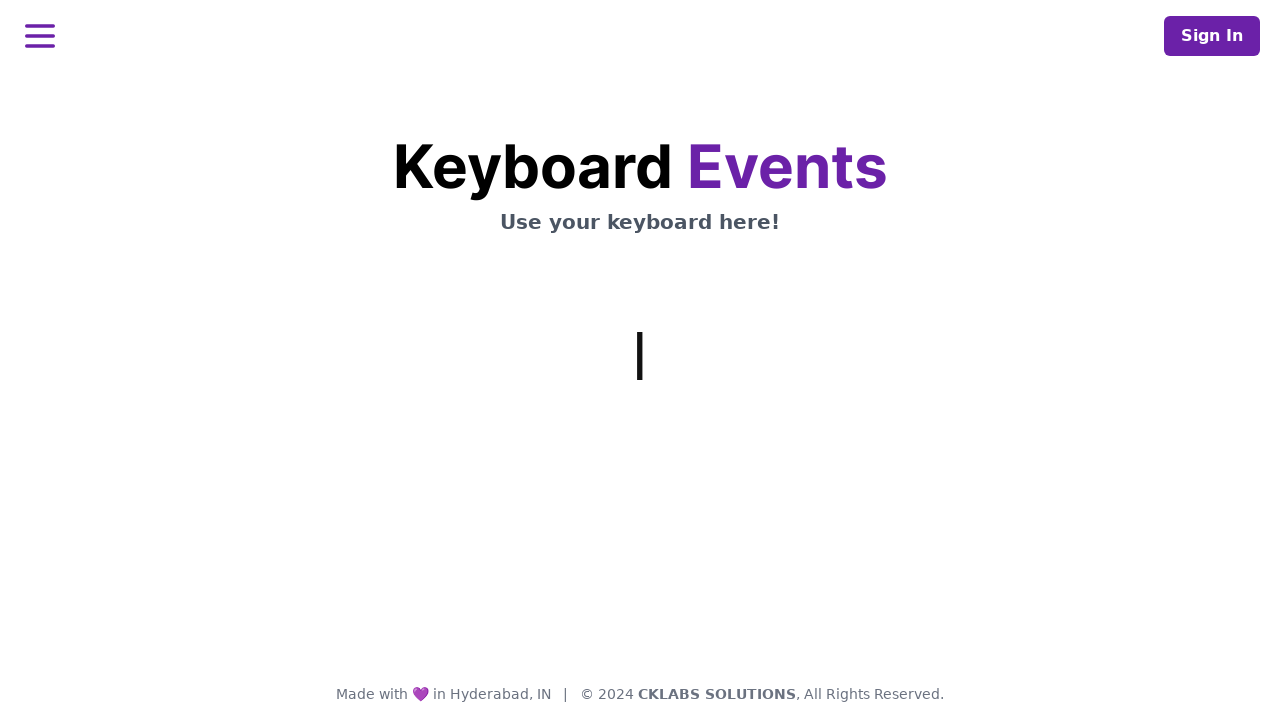

Typed 'This is the typed text' using keyboard
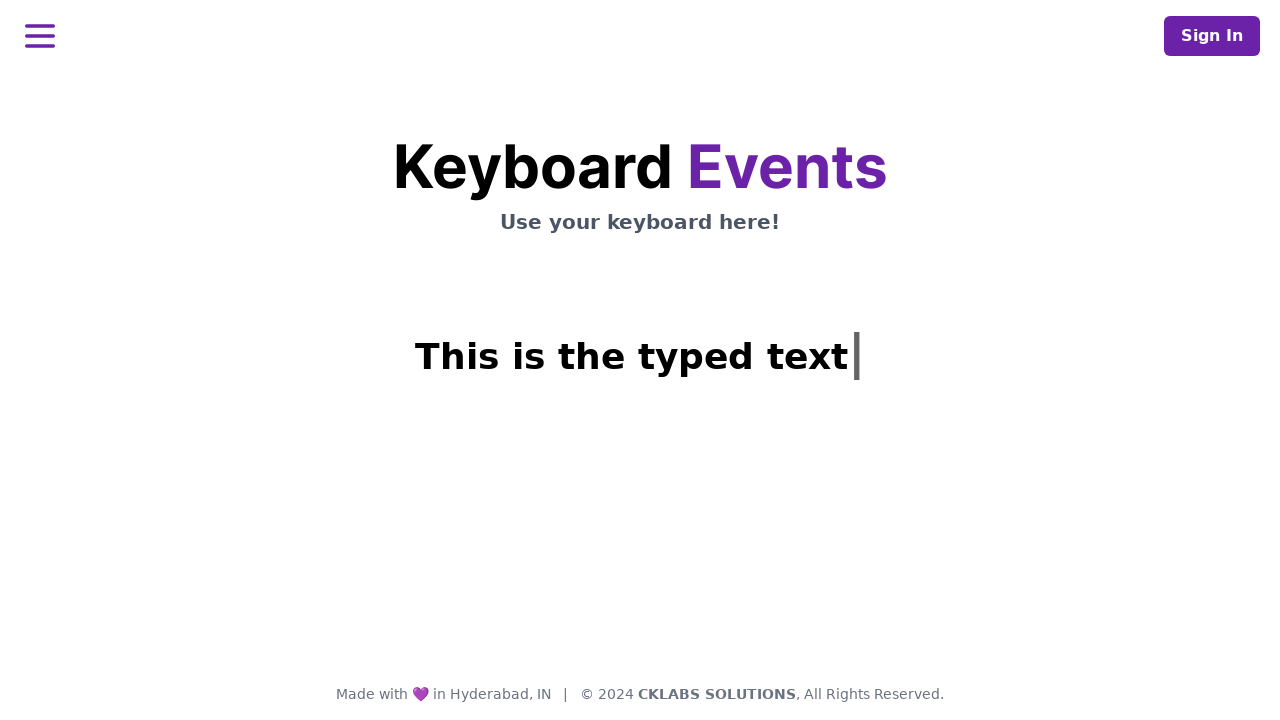

Verified typed text appeared in heading element
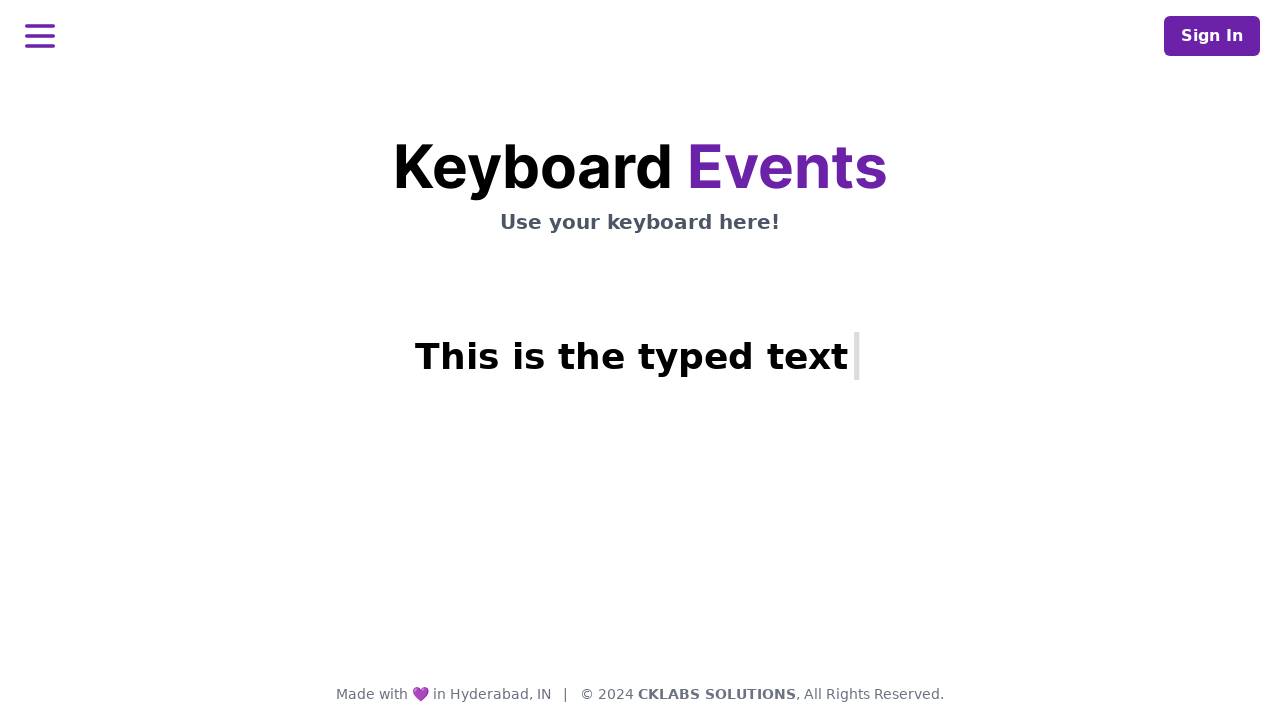

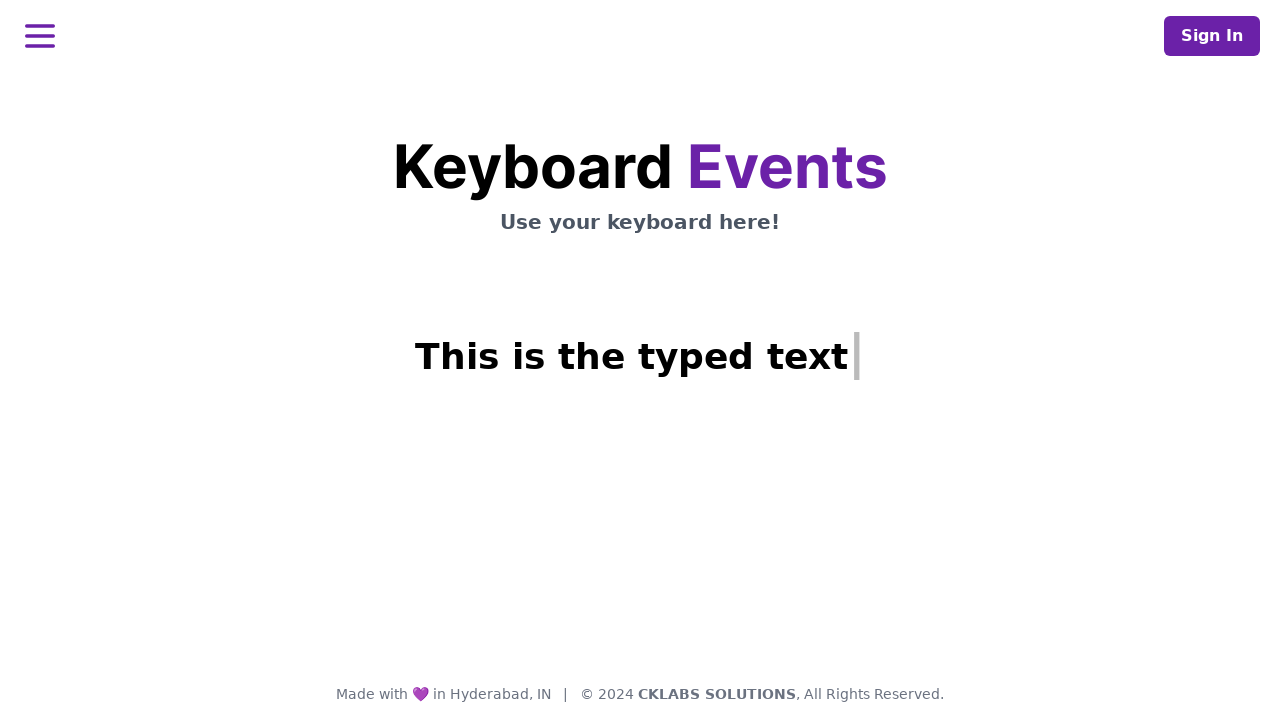